Tests the search functionality on Carulla.com (Colombian grocery store) by entering a product barcode in the search field and verifying that product results are displayed with name and price information.

Starting URL: https://www.carulla.com

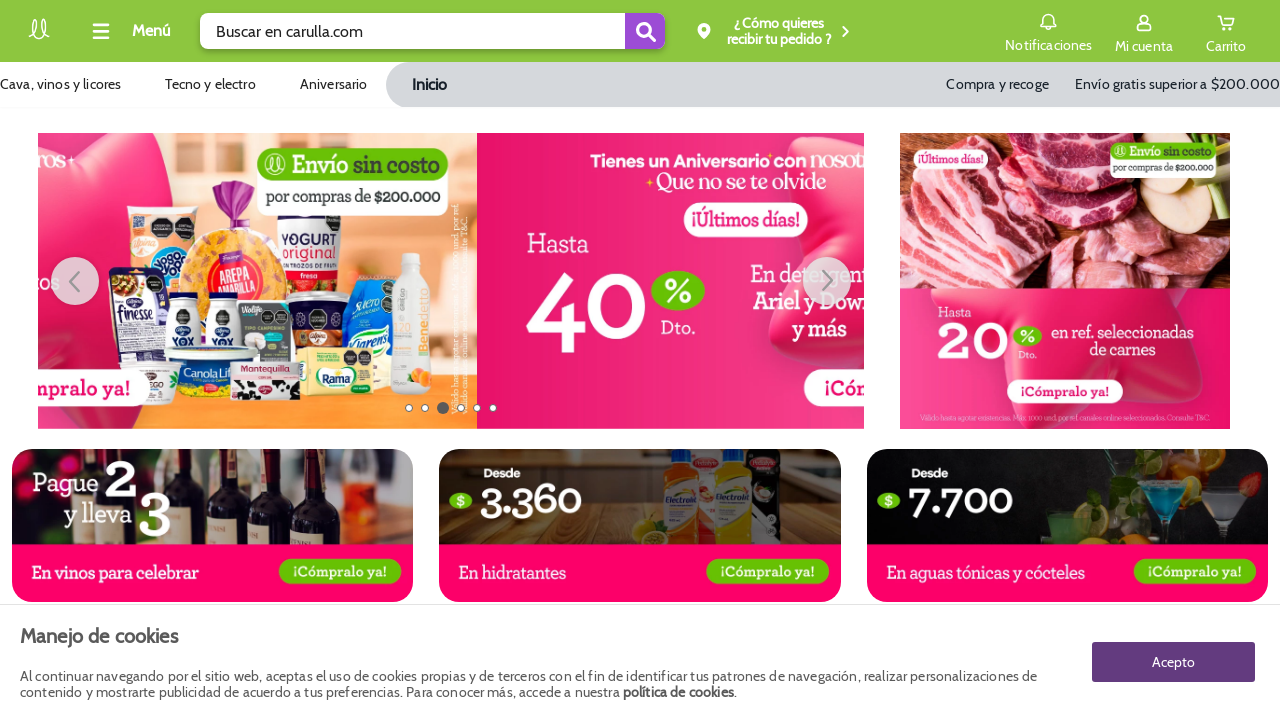

Located search field in header
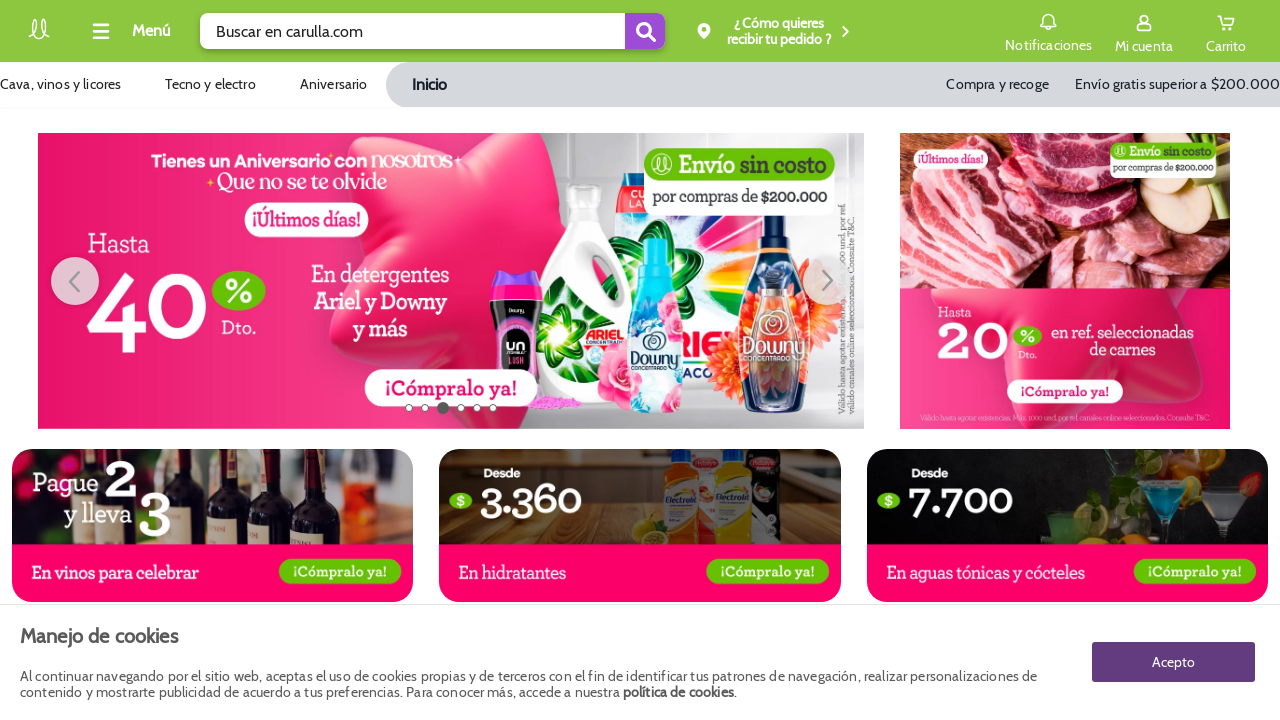

Cleared search field
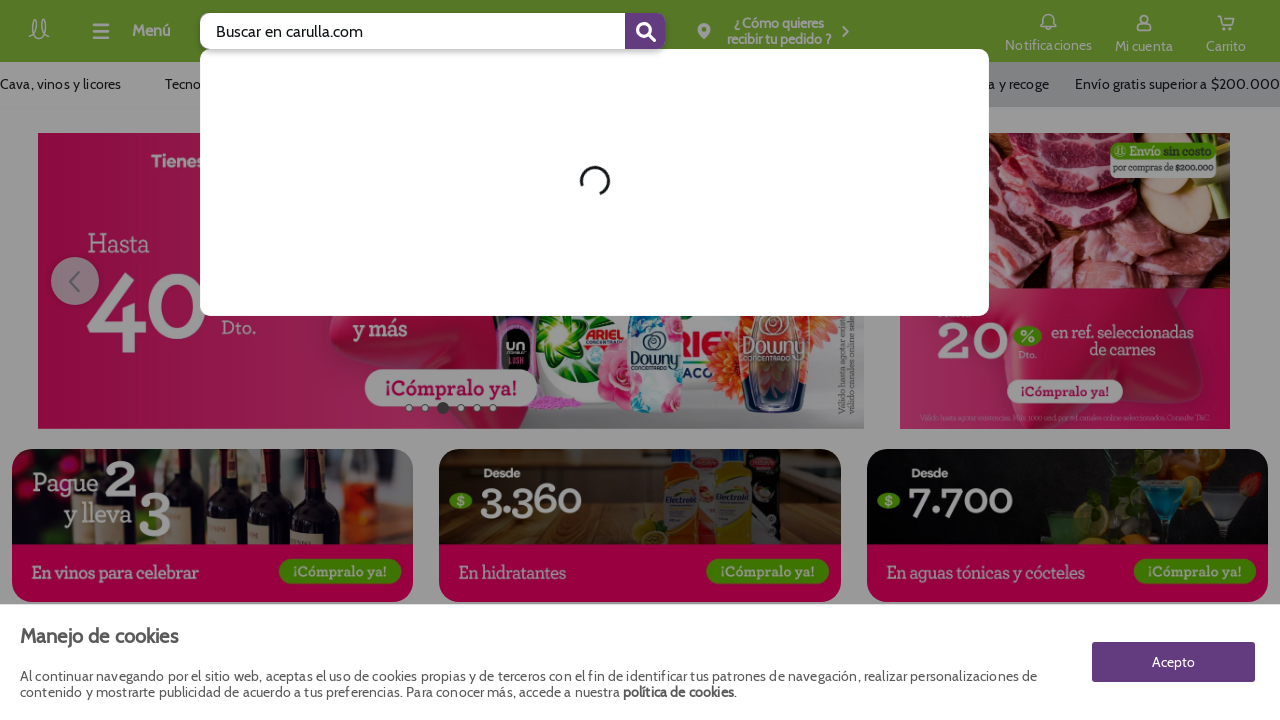

Entered product barcode '7702004003218' in search field
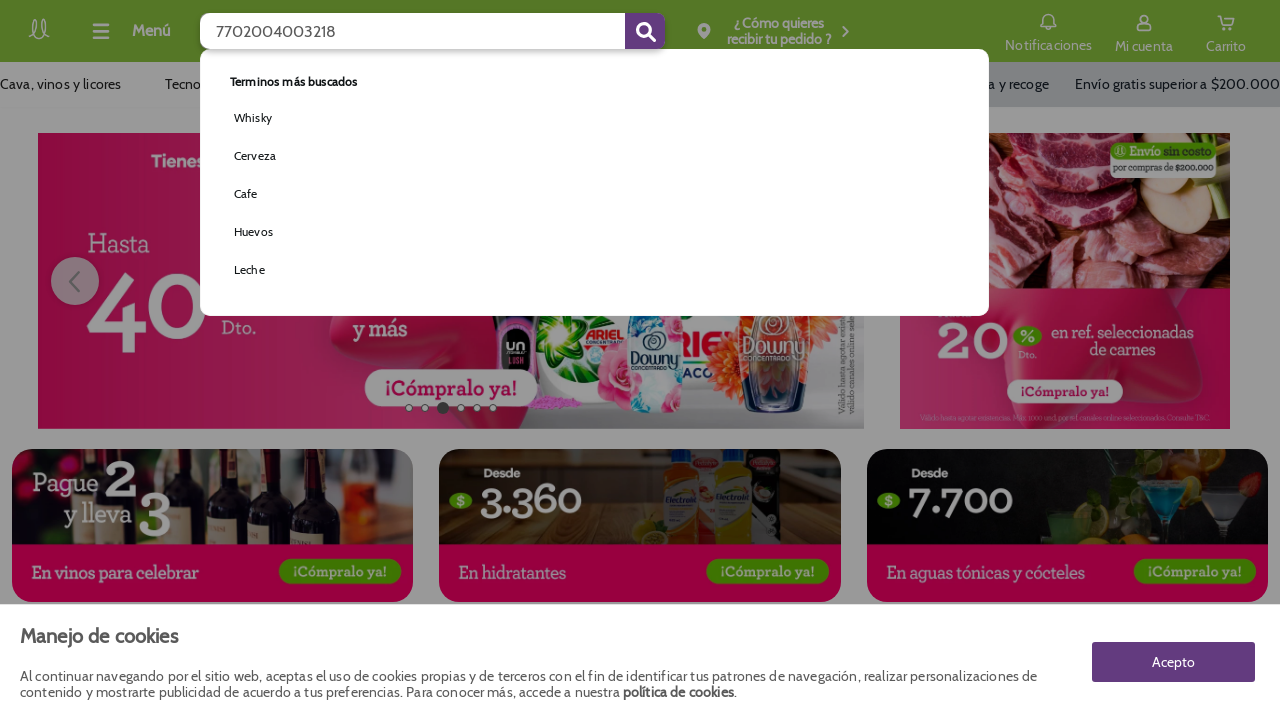

Pressed Enter to submit search
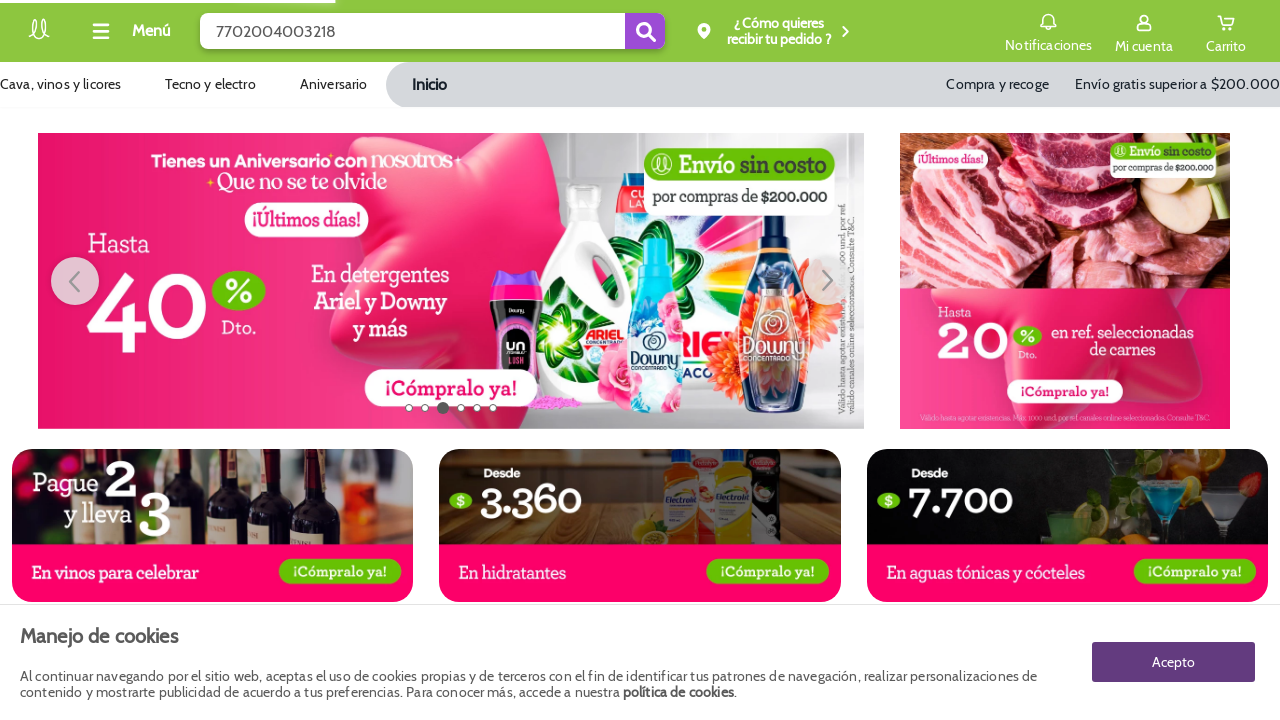

Search results loaded with product names visible
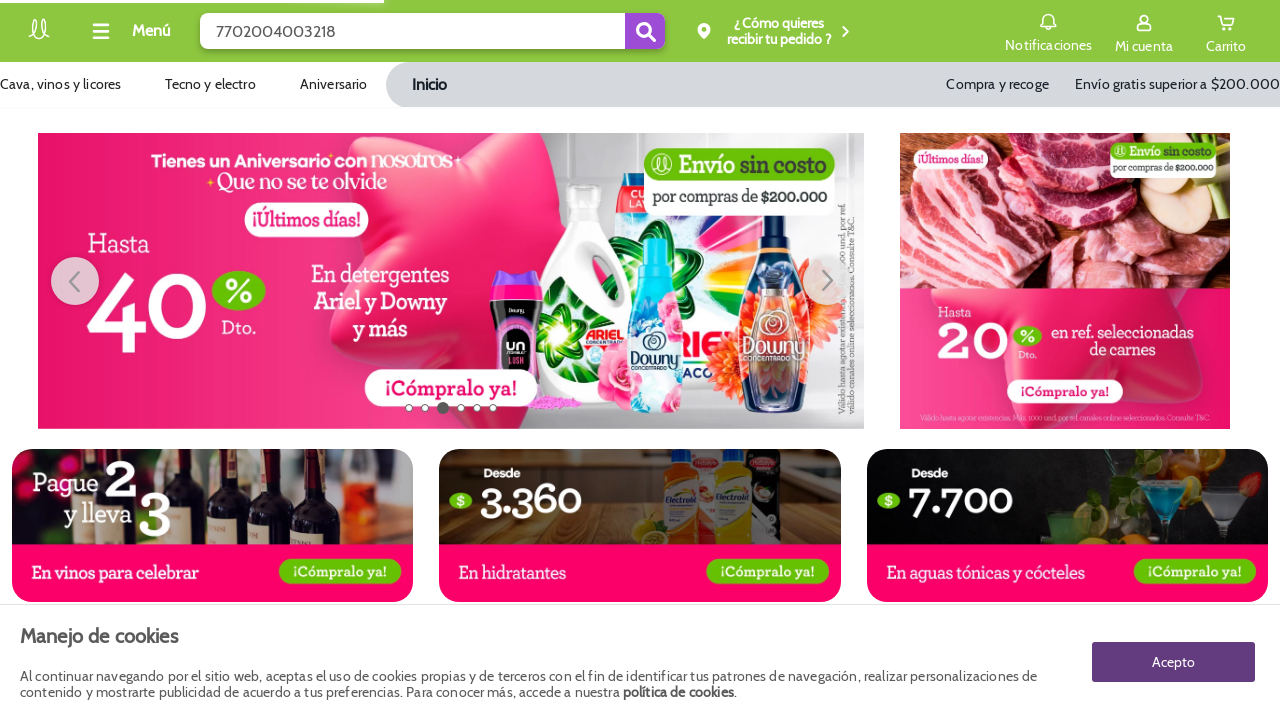

Product price information loaded and verified
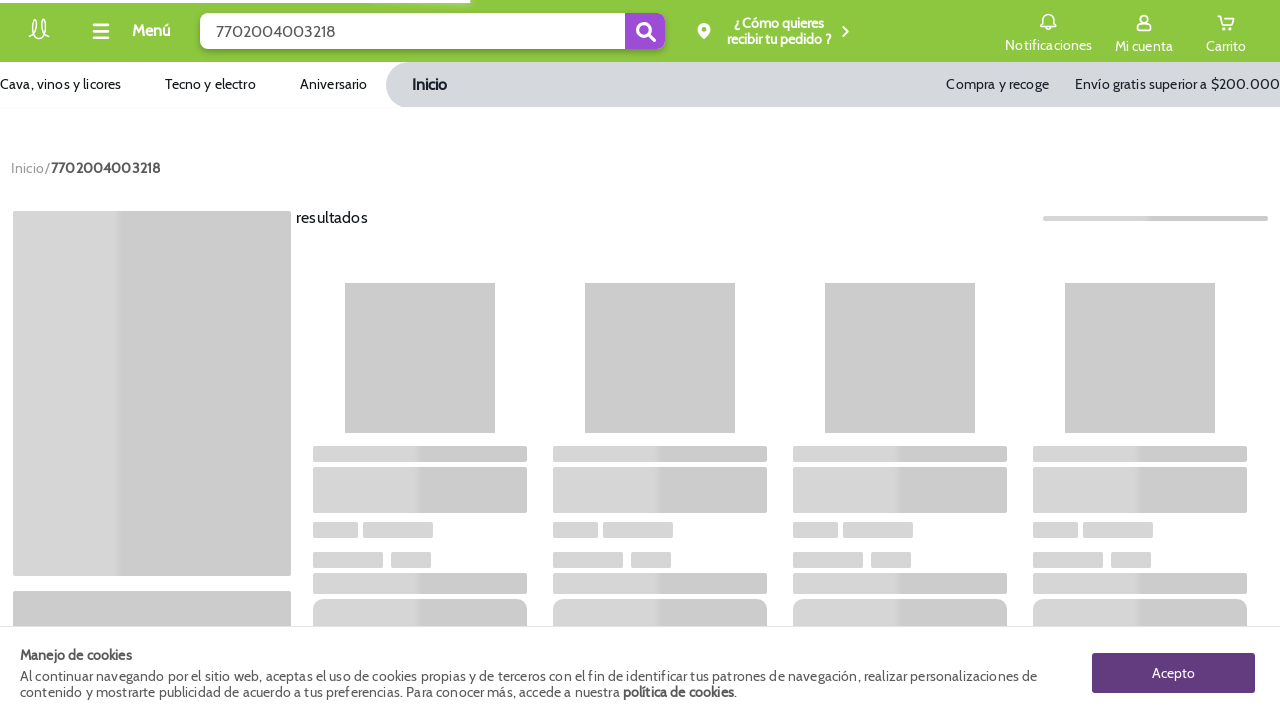

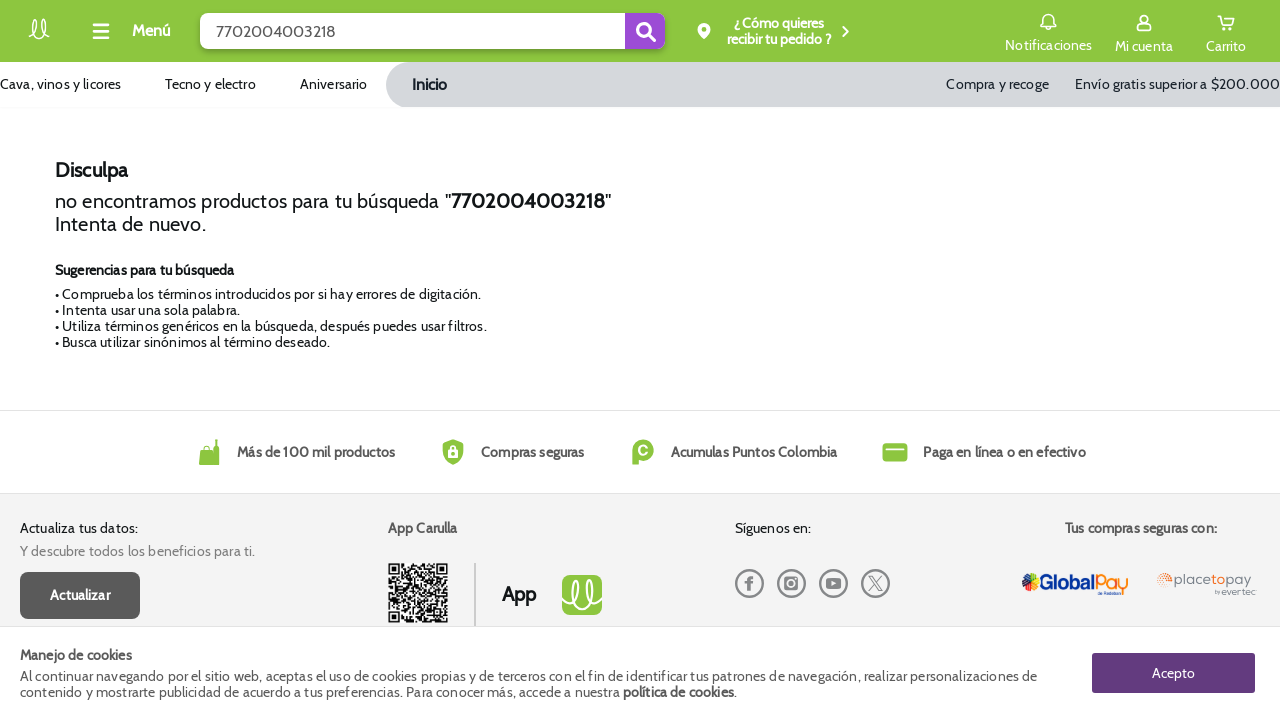